Tests dynamic loading functionality by clicking a start button and waiting for a "Hello World!" message to appear on the page

Starting URL: http://the-internet.herokuapp.com/dynamic_loading/2

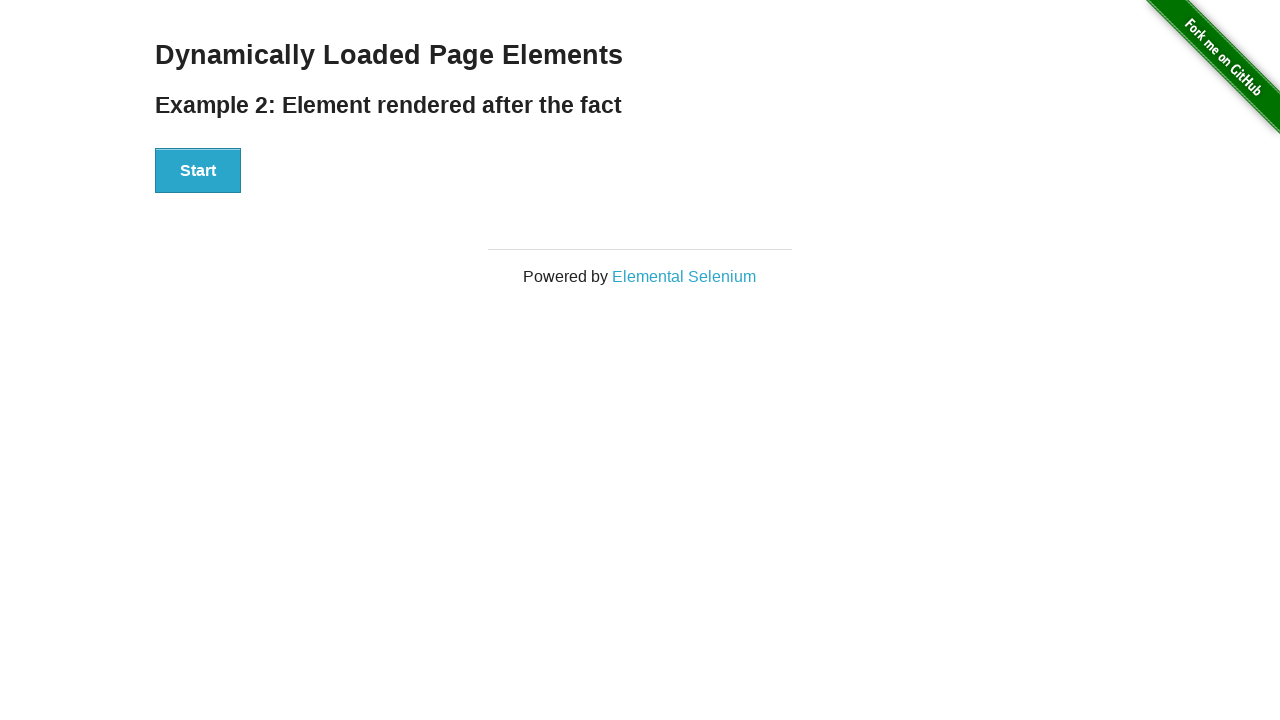

Clicked start button to trigger dynamic loading at (198, 171) on #start button
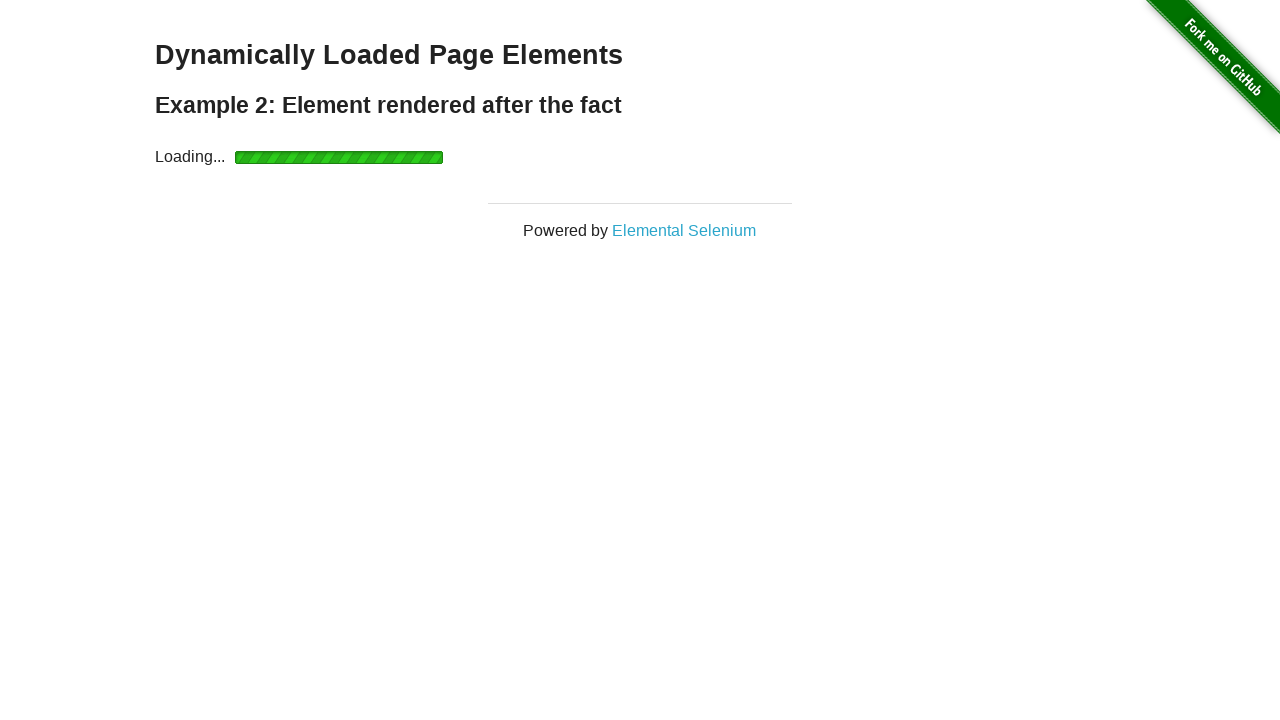

Waited for finish element to become visible
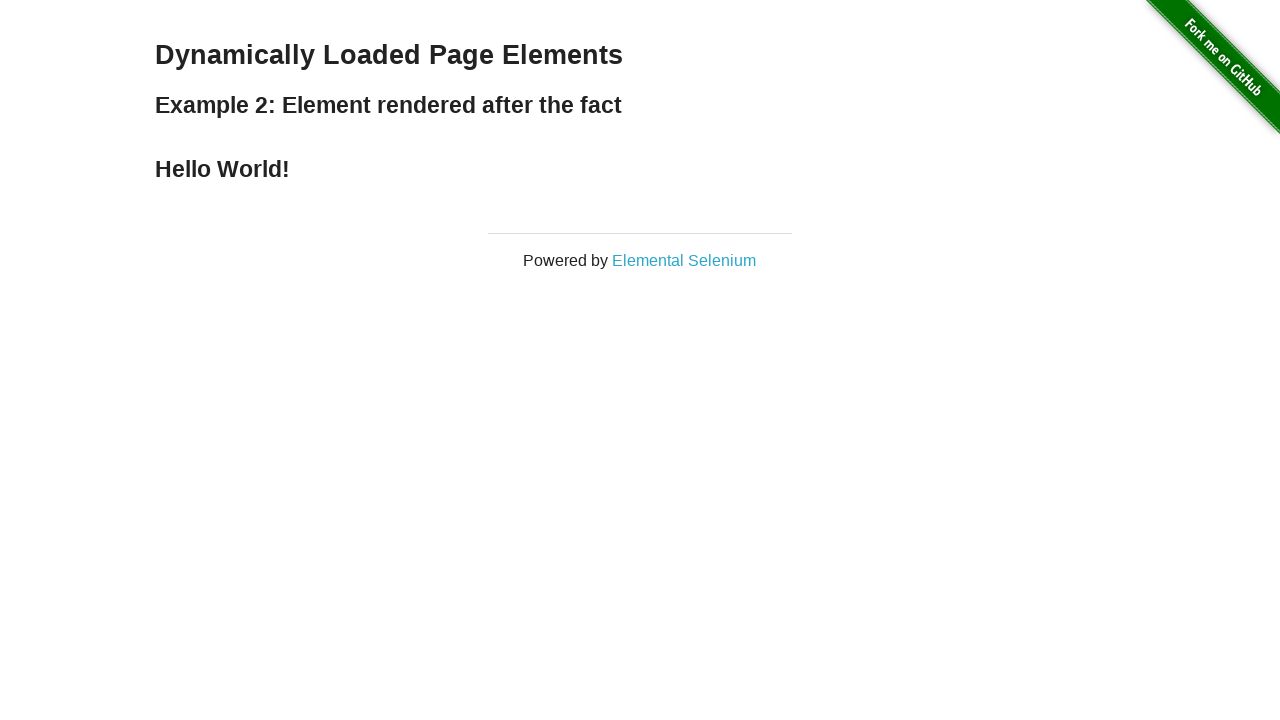

Retrieved text content from finish element
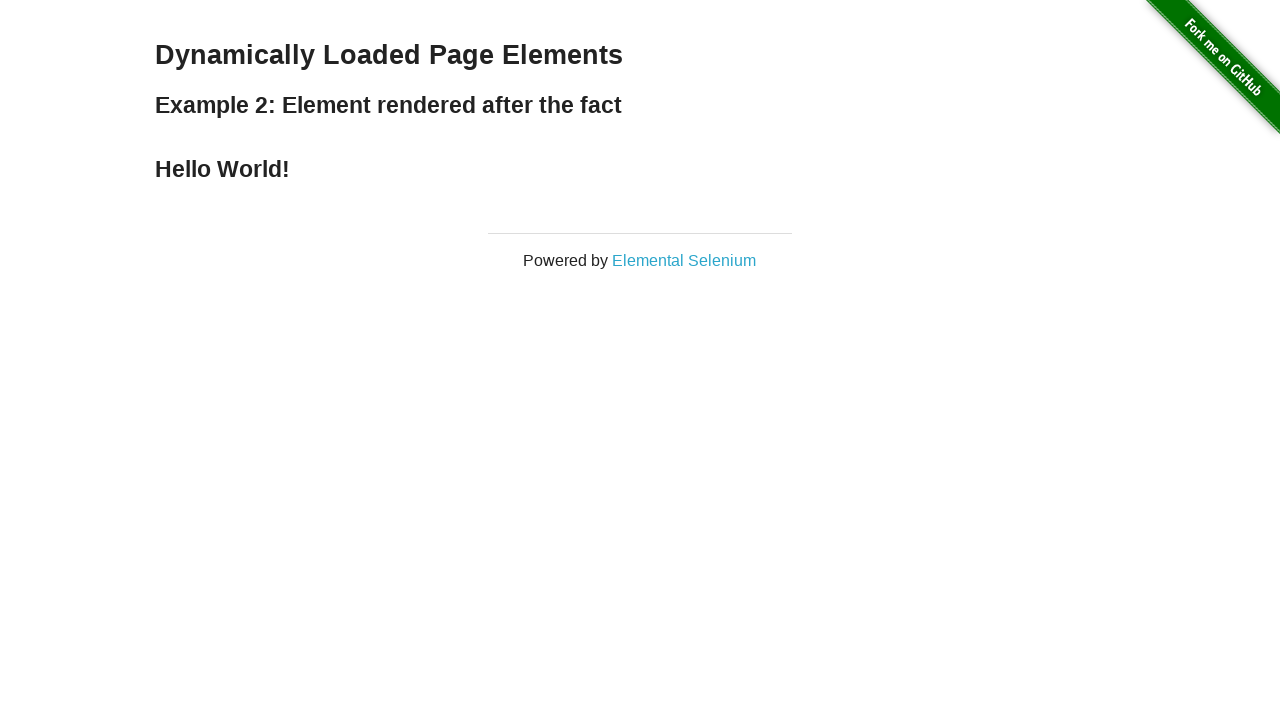

Verified finish element contains 'Hello World!' message
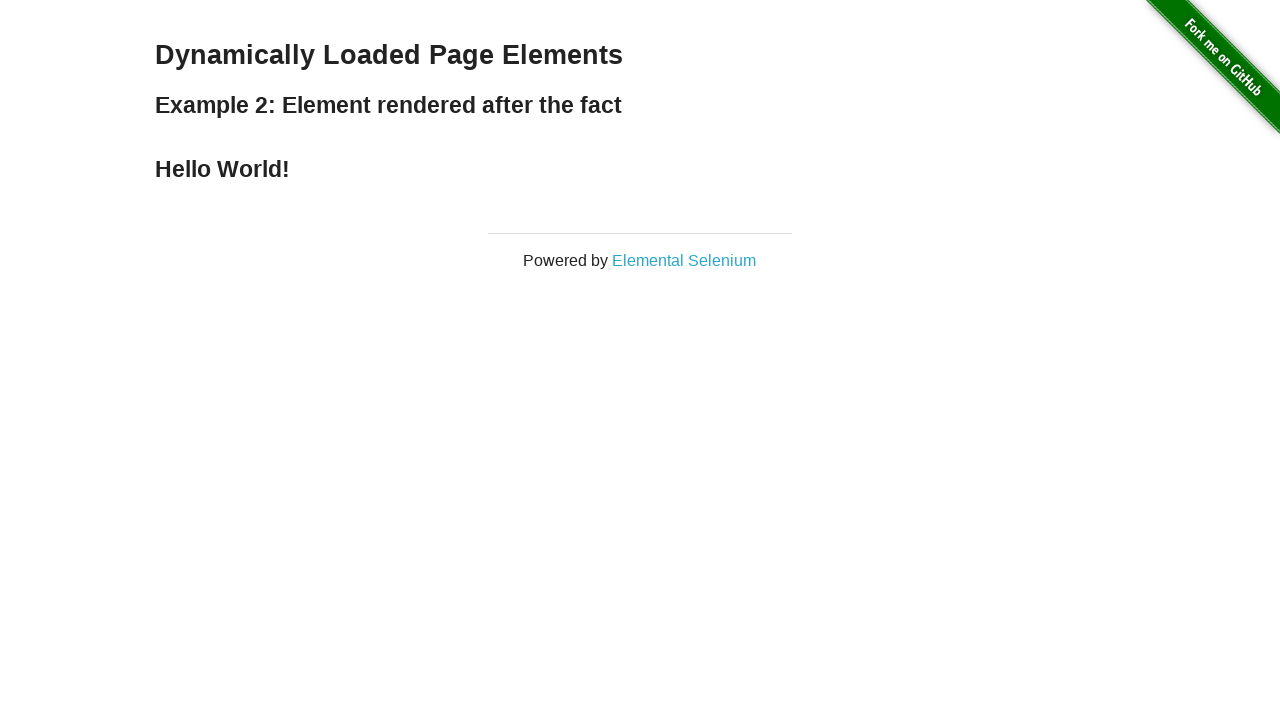

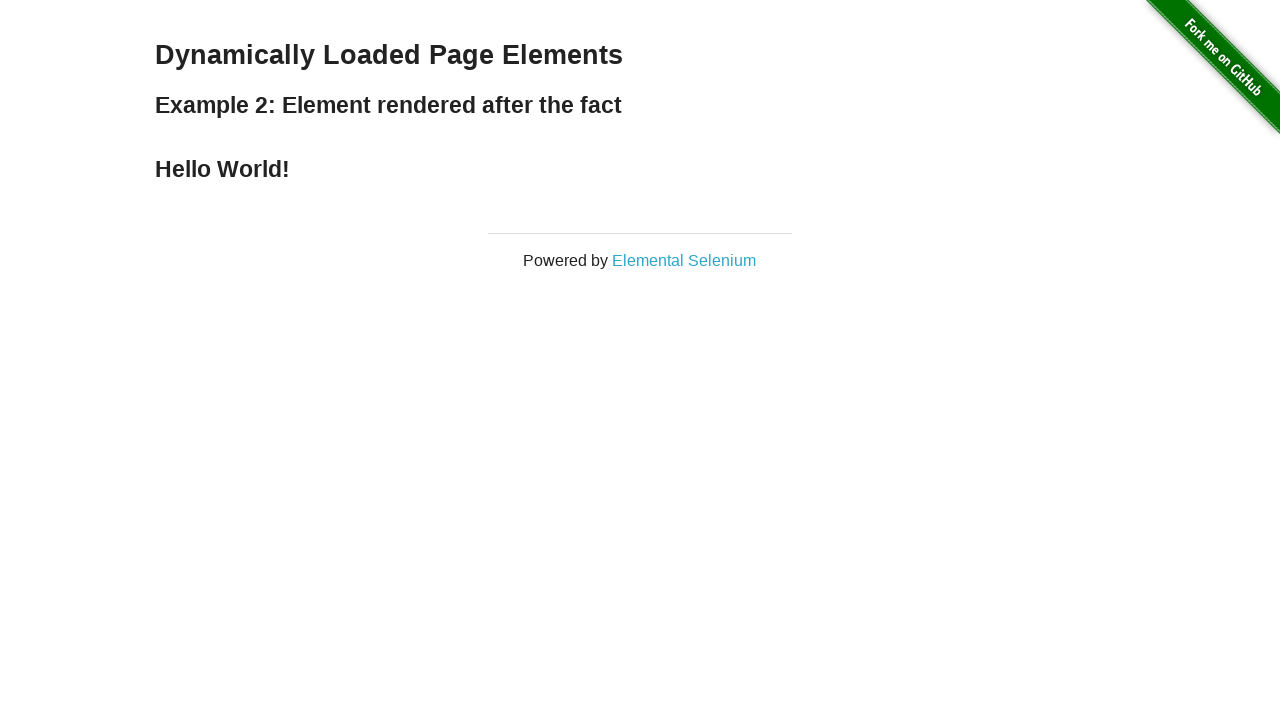